Tests prompt dialog by entering text, accepting the prompt, and verifying the entered text appears in the result

Starting URL: https://demoqa.com/alerts

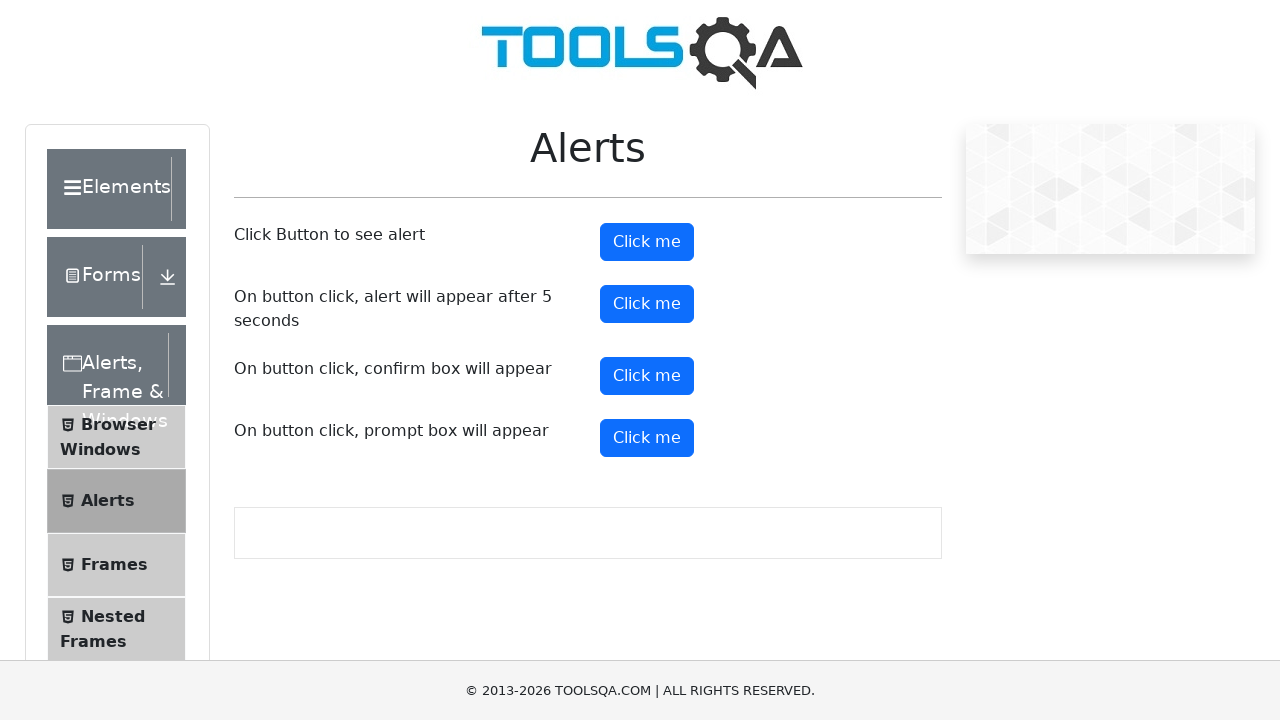

Set up dialog handler to dismiss the prompt
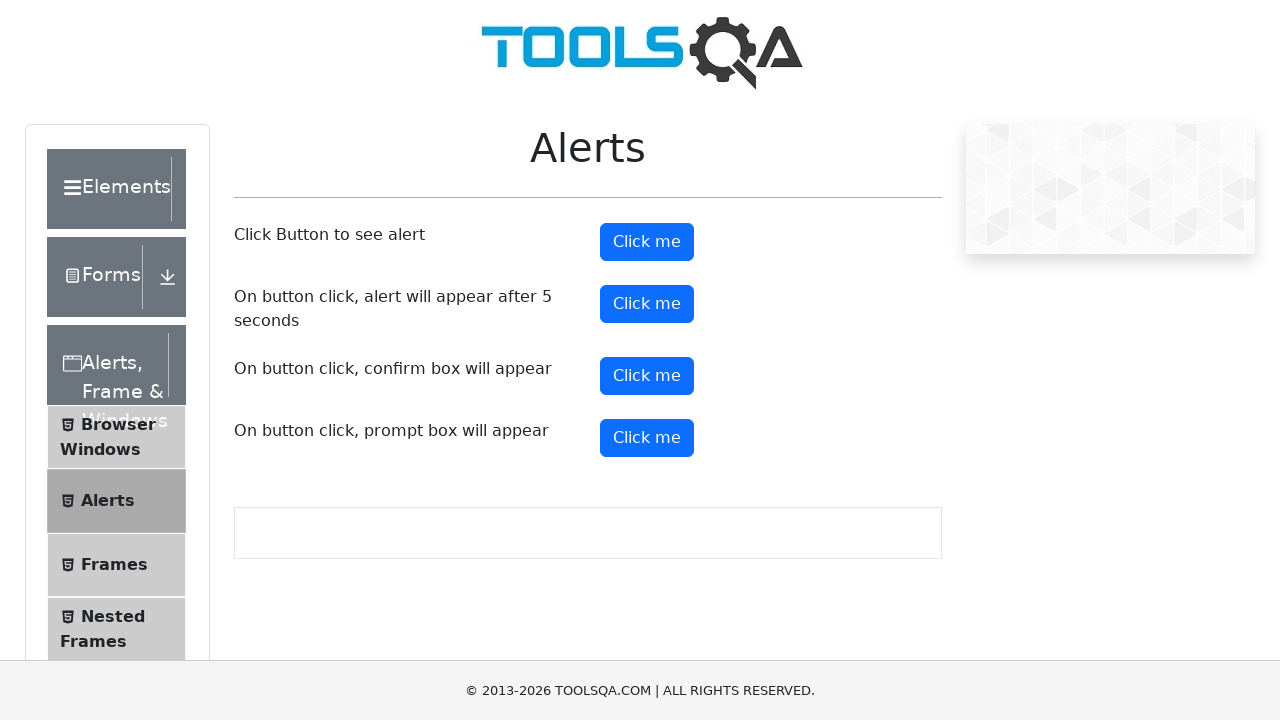

Clicked prompt button to trigger prompt dialog at (647, 438) on #promtButton
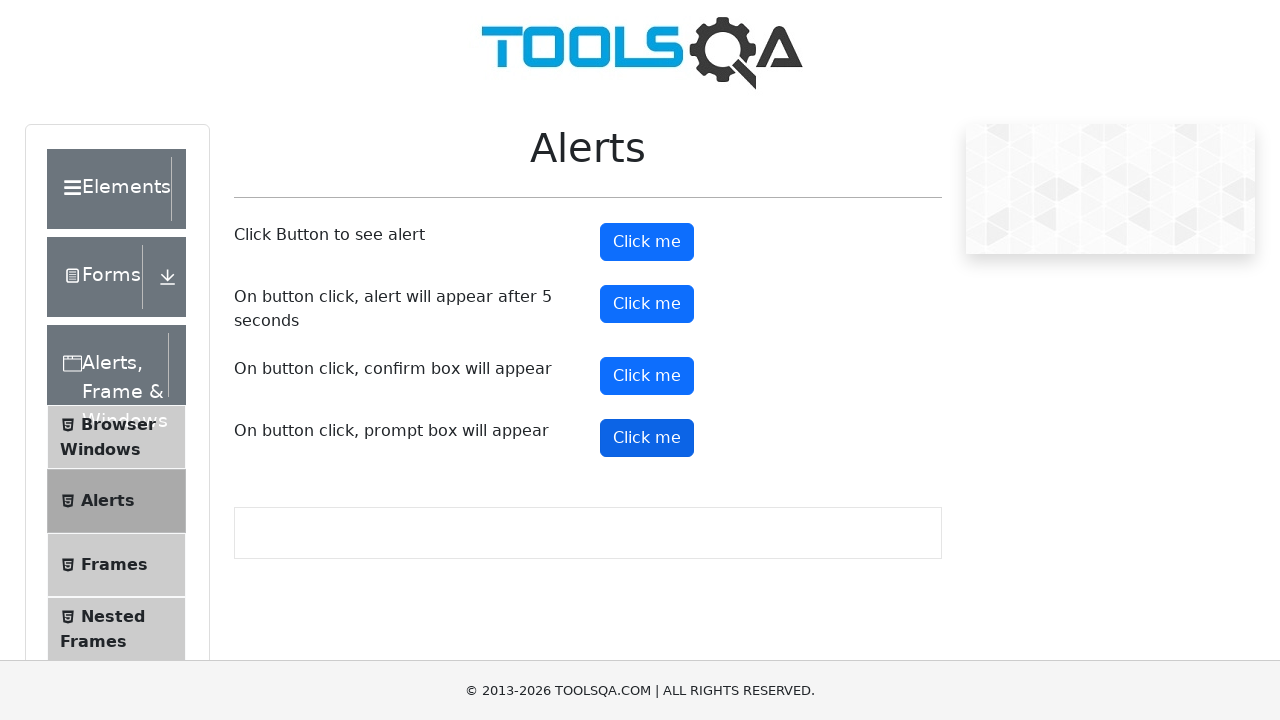

Waited 1 second after dismissing prompt
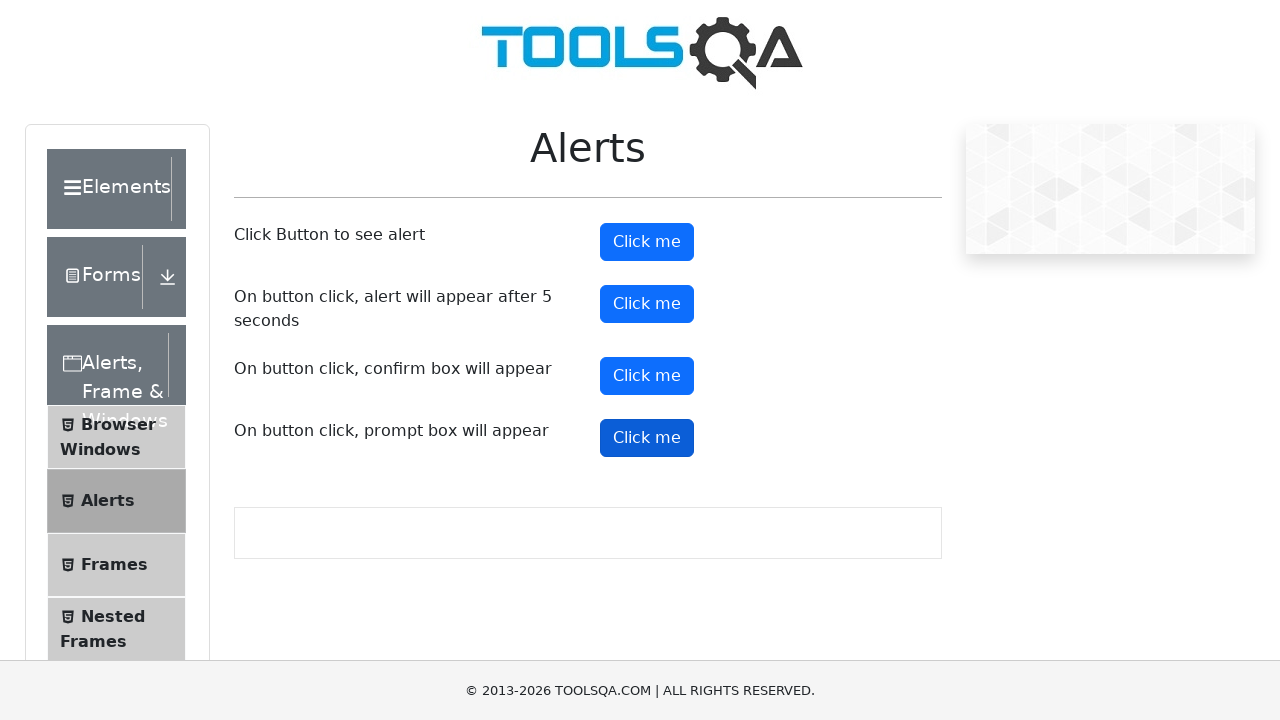

Verified that prompt result element does not exist after dismissing
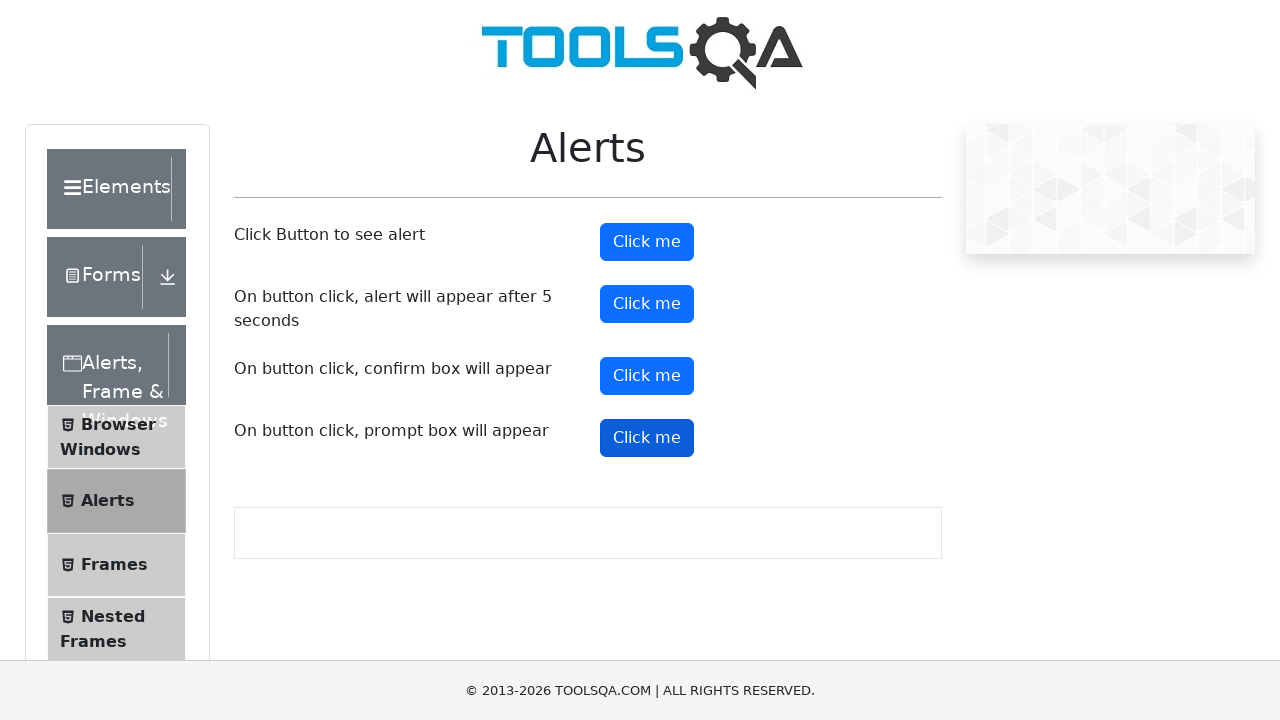

Set up dialog handler to accept prompt with text 'Lamia'
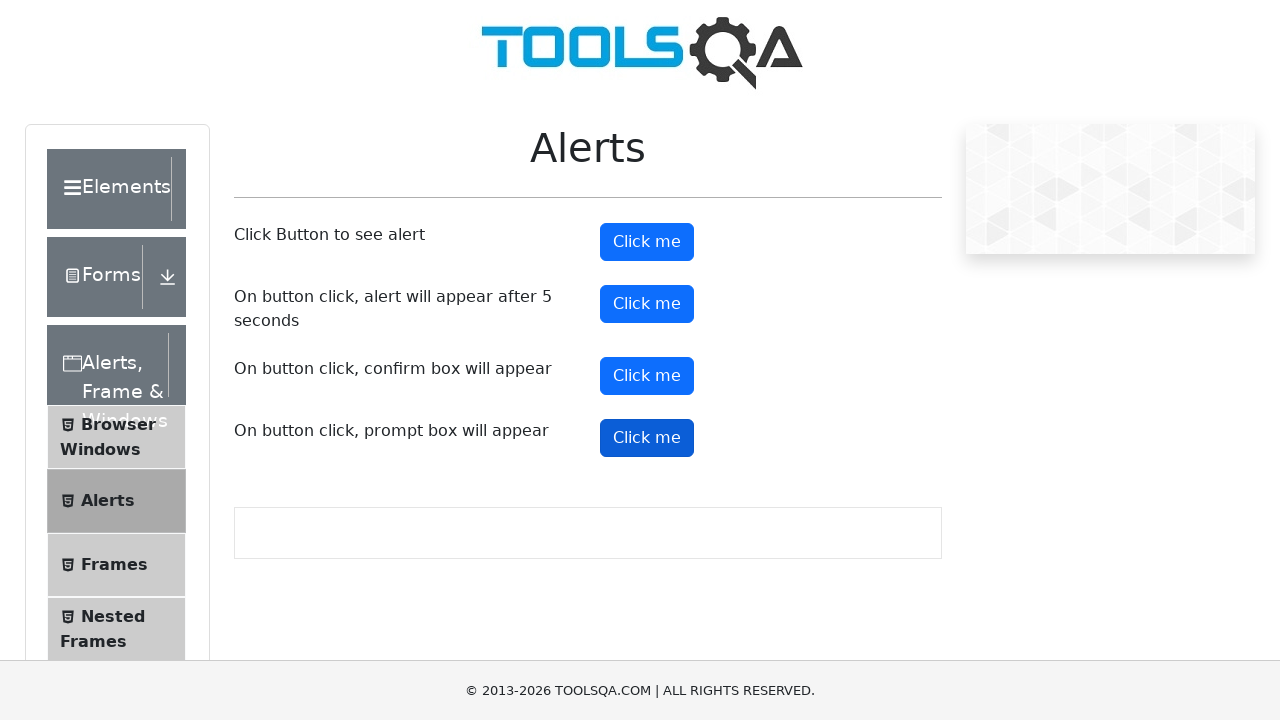

Clicked prompt button to trigger prompt dialog again at (647, 438) on #promtButton
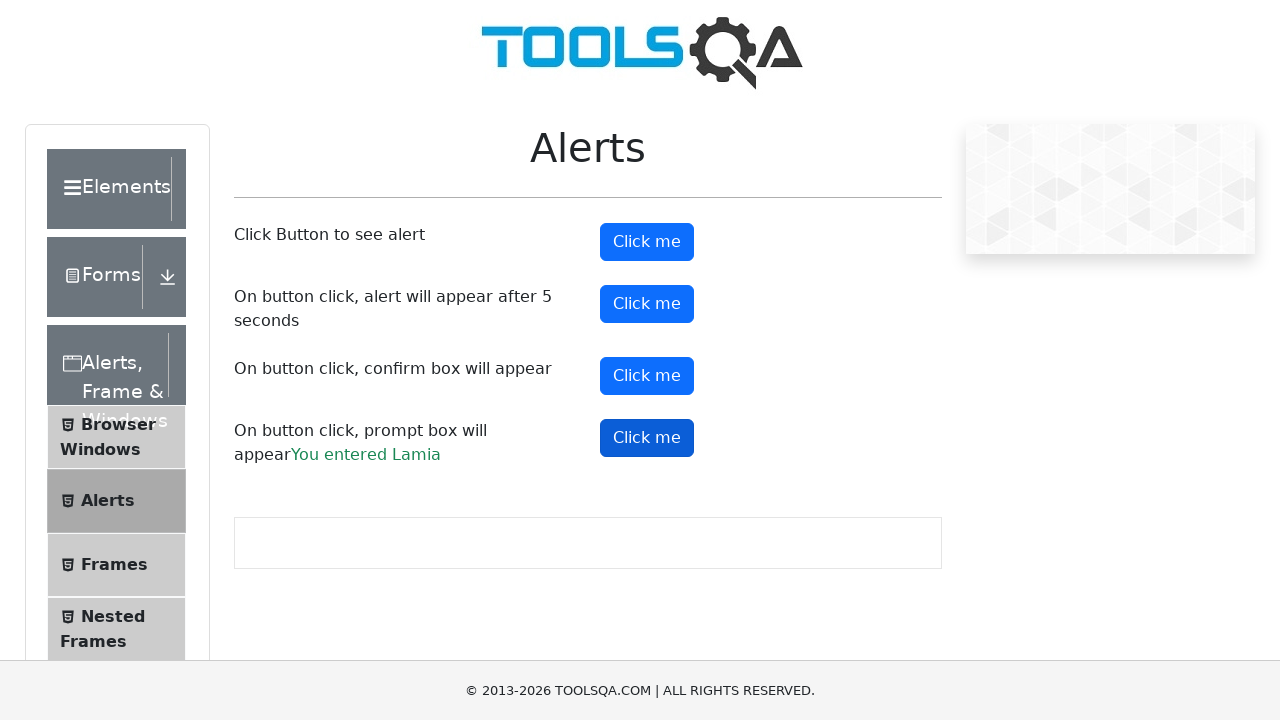

Waited 1 second after accepting prompt with text
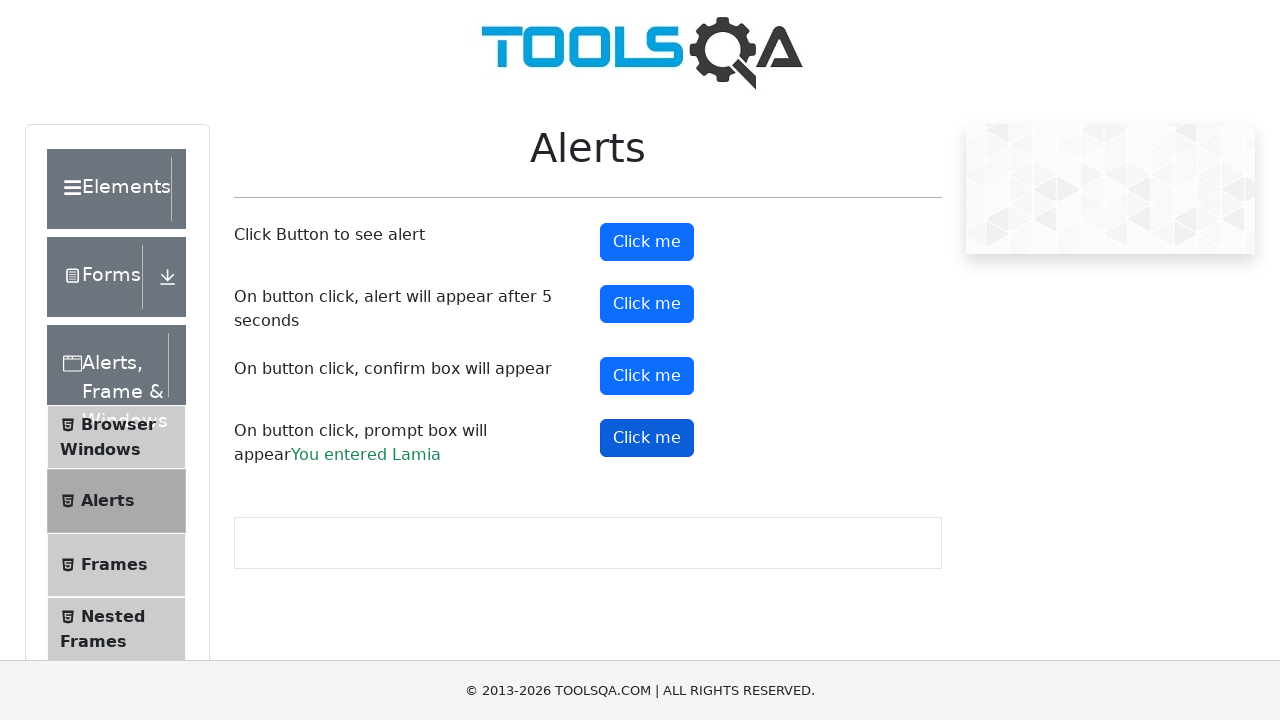

Waited for prompt result element to appear
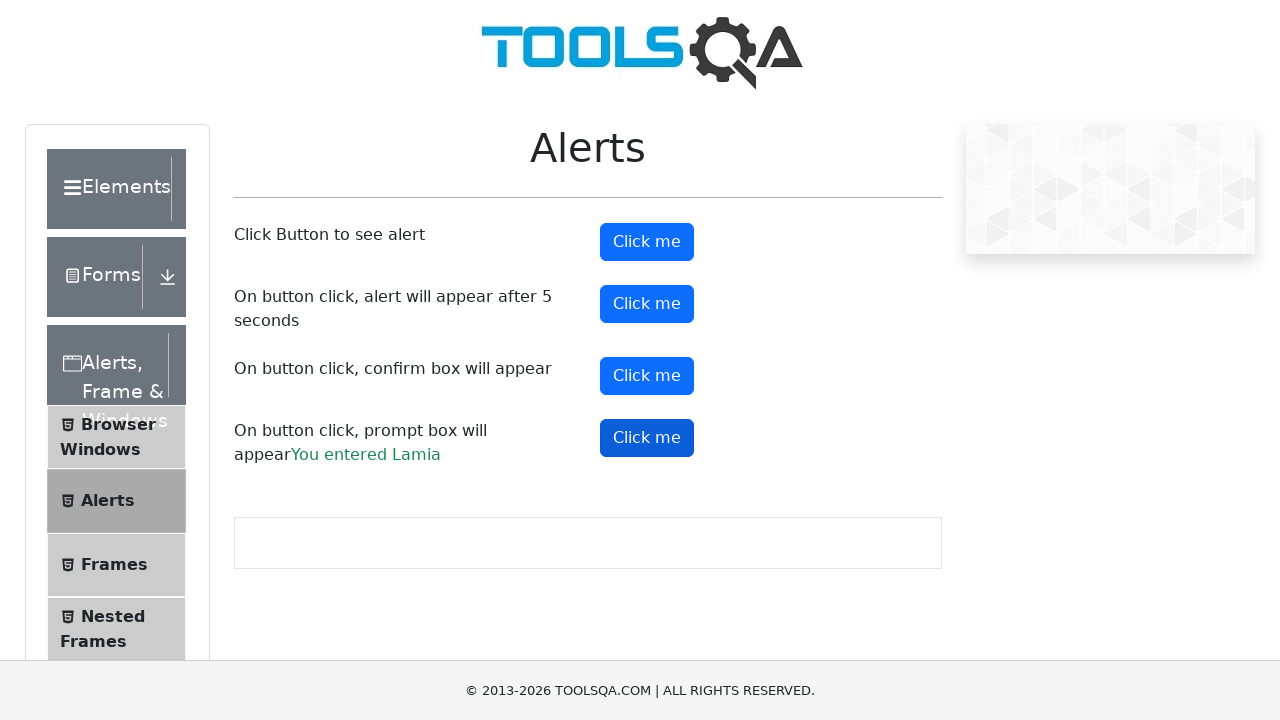

Retrieved text content from prompt result element
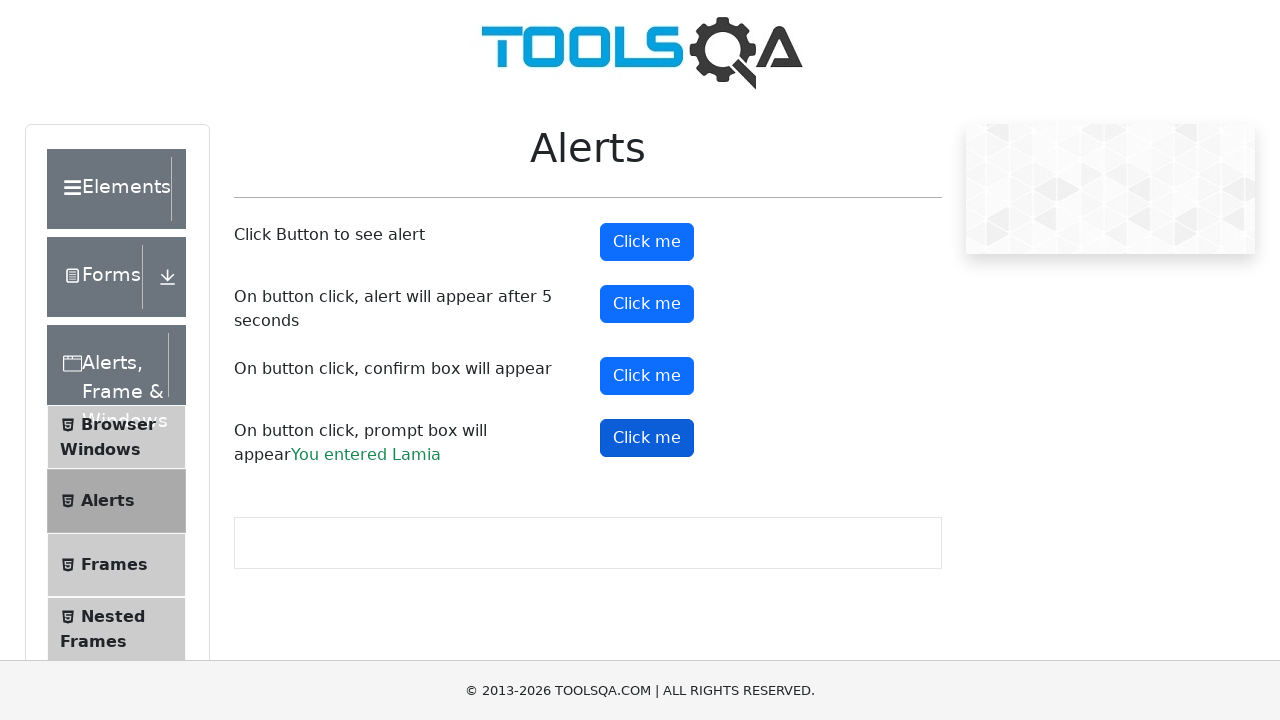

Verified that entered text 'Lamia' appears in the result
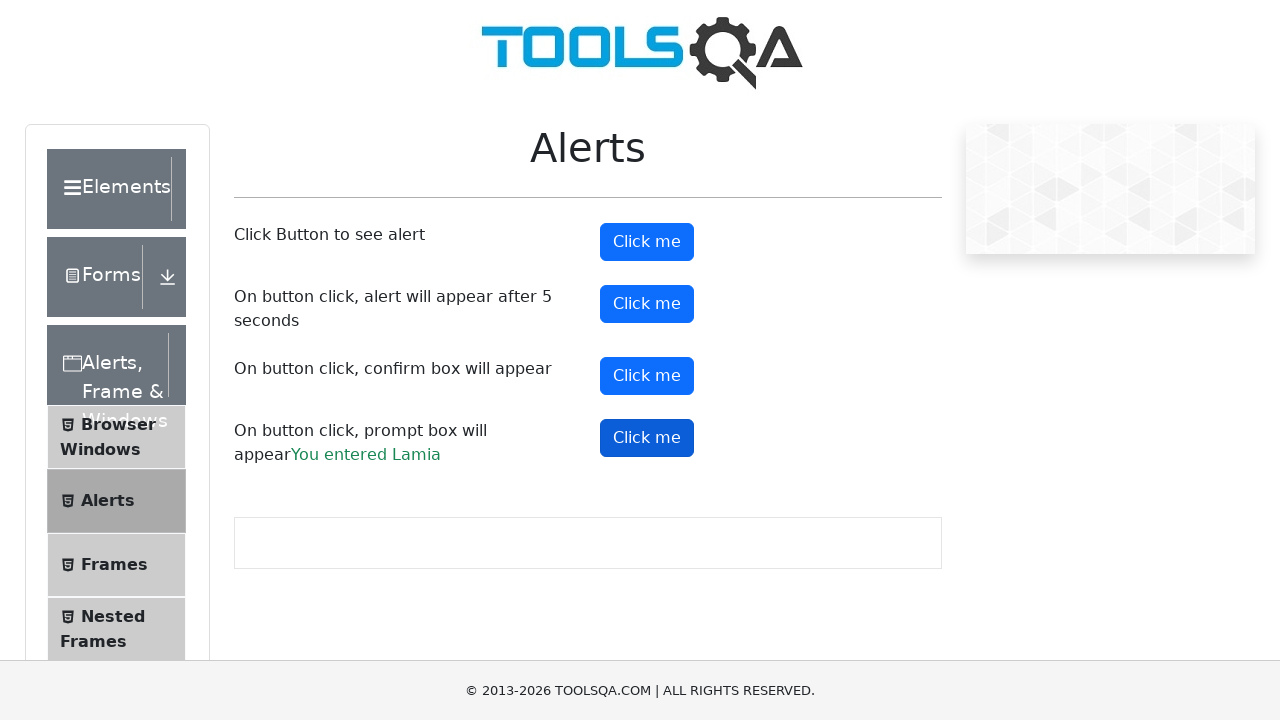

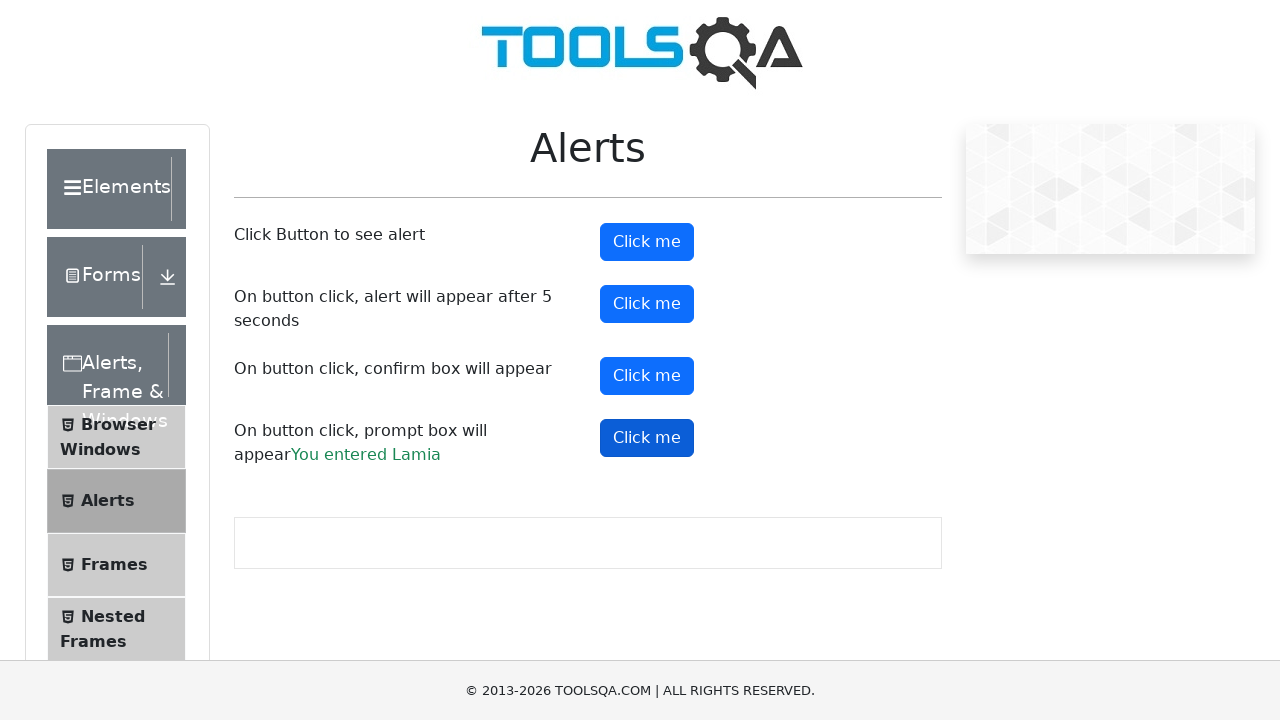